Tests navigation to the 200 status code page by clicking the corresponding link

Starting URL: https://the-internet.herokuapp.com/status_codes

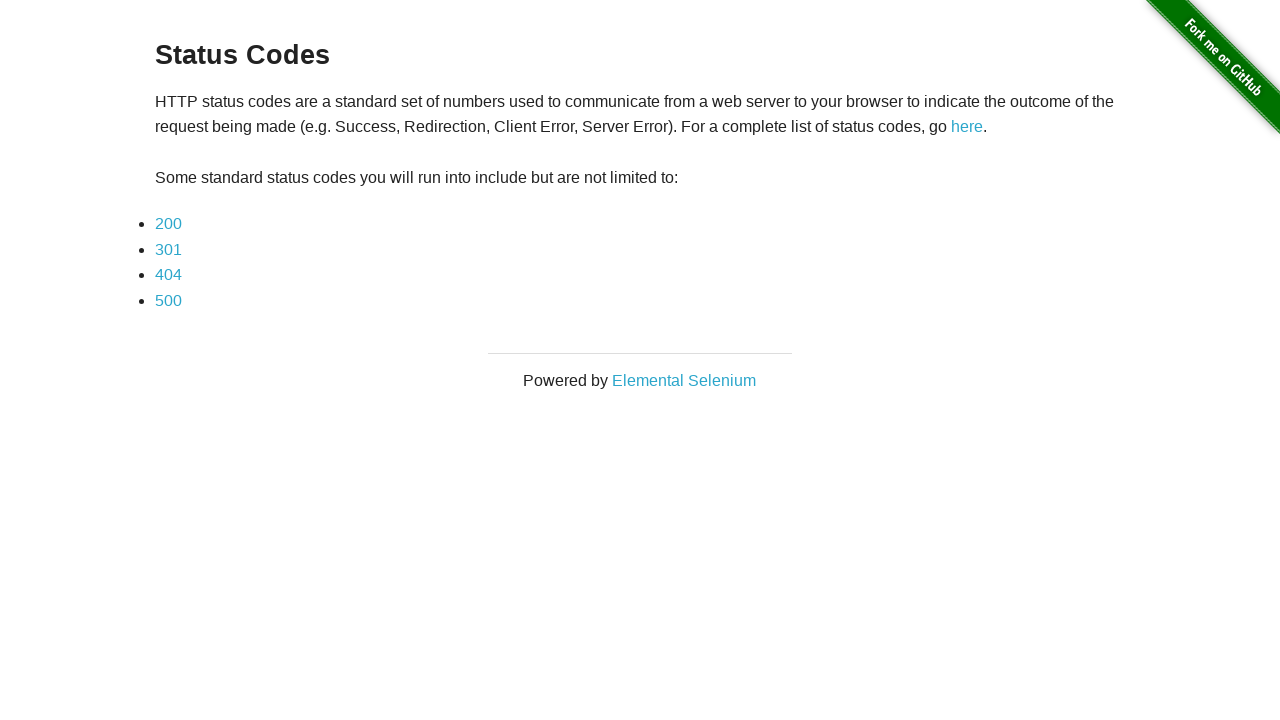

Clicked on the 200 status code link at (168, 224) on xpath=//div[@class='example']/ul/li/a[@href='status_codes/200']
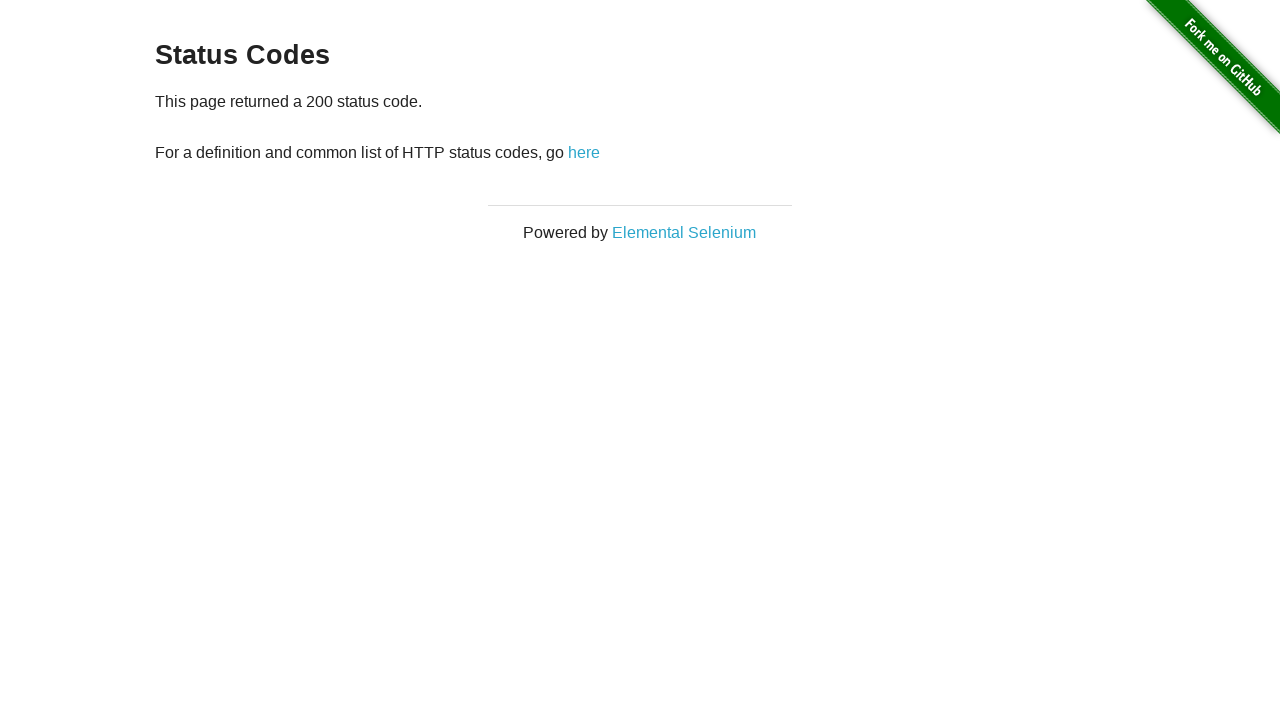

Verified navigation to status code 200 page
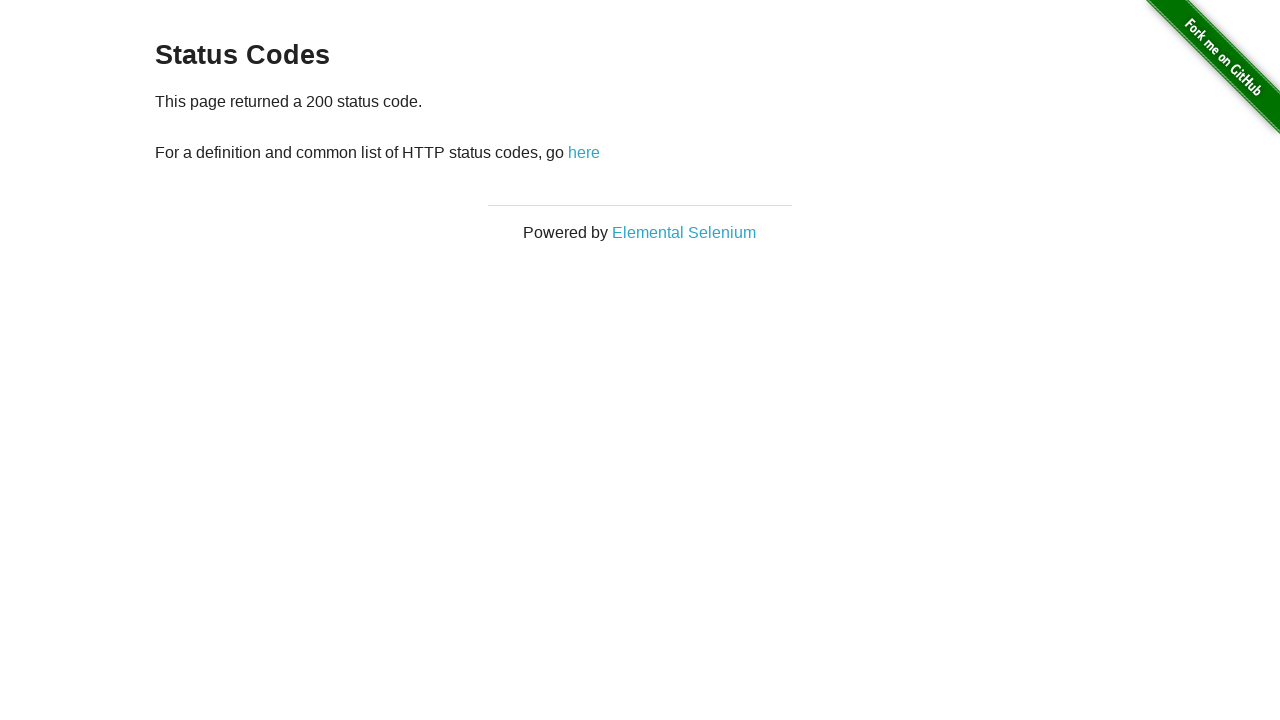

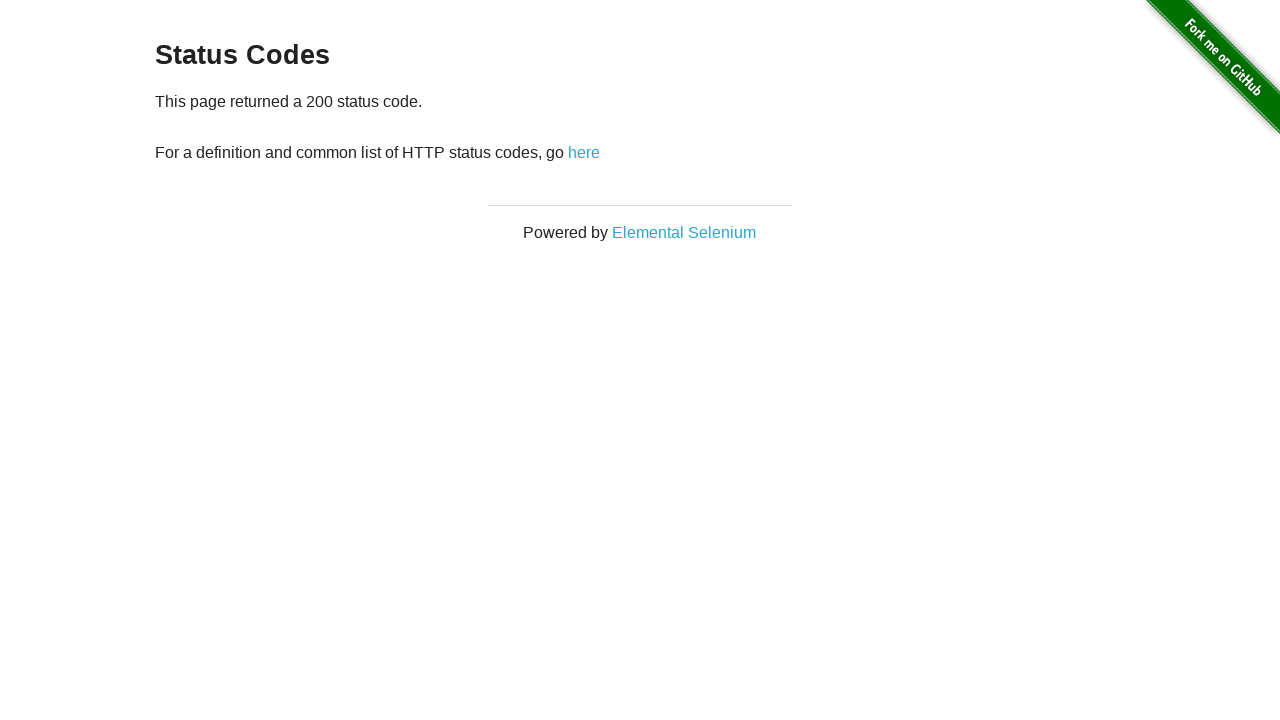